Tests datepicker functionality by switching to an iframe, opening the datepicker, and navigating to select a specific date (April 1, 2000) using the previous/next navigation buttons.

Starting URL: https://www.globalsqa.com/demo-site/datepicker/

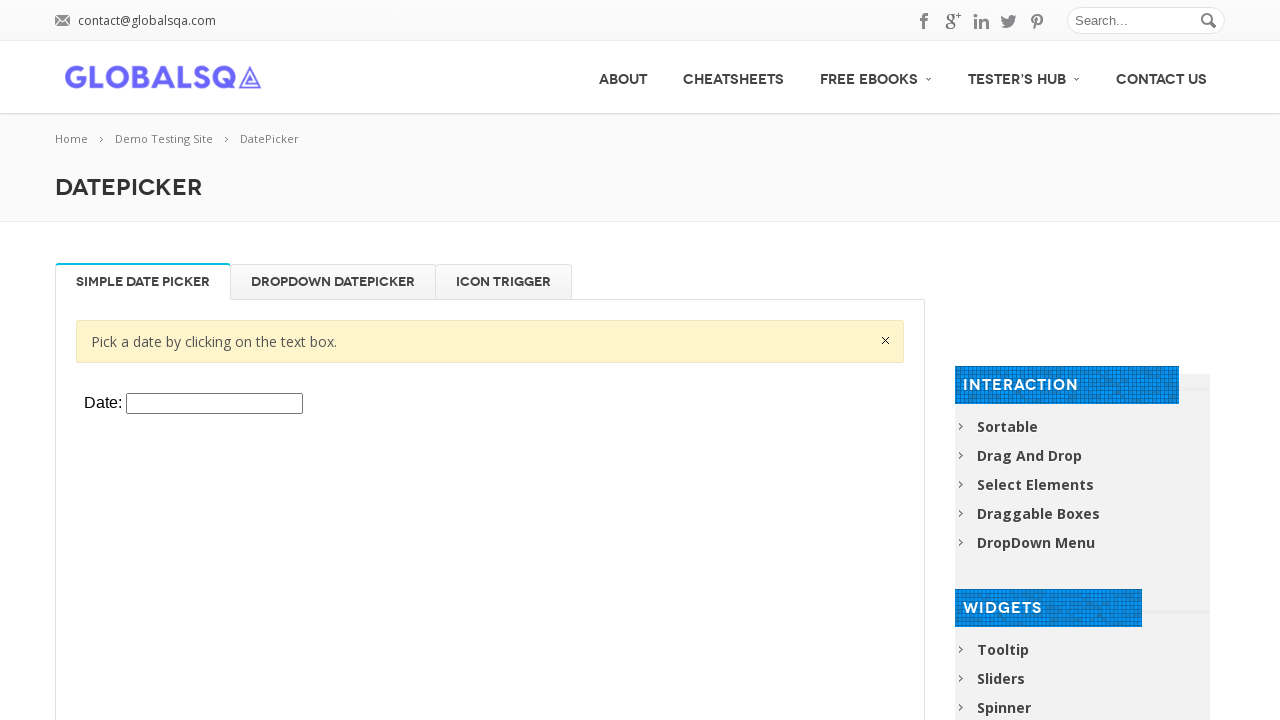

Located datepicker iframe
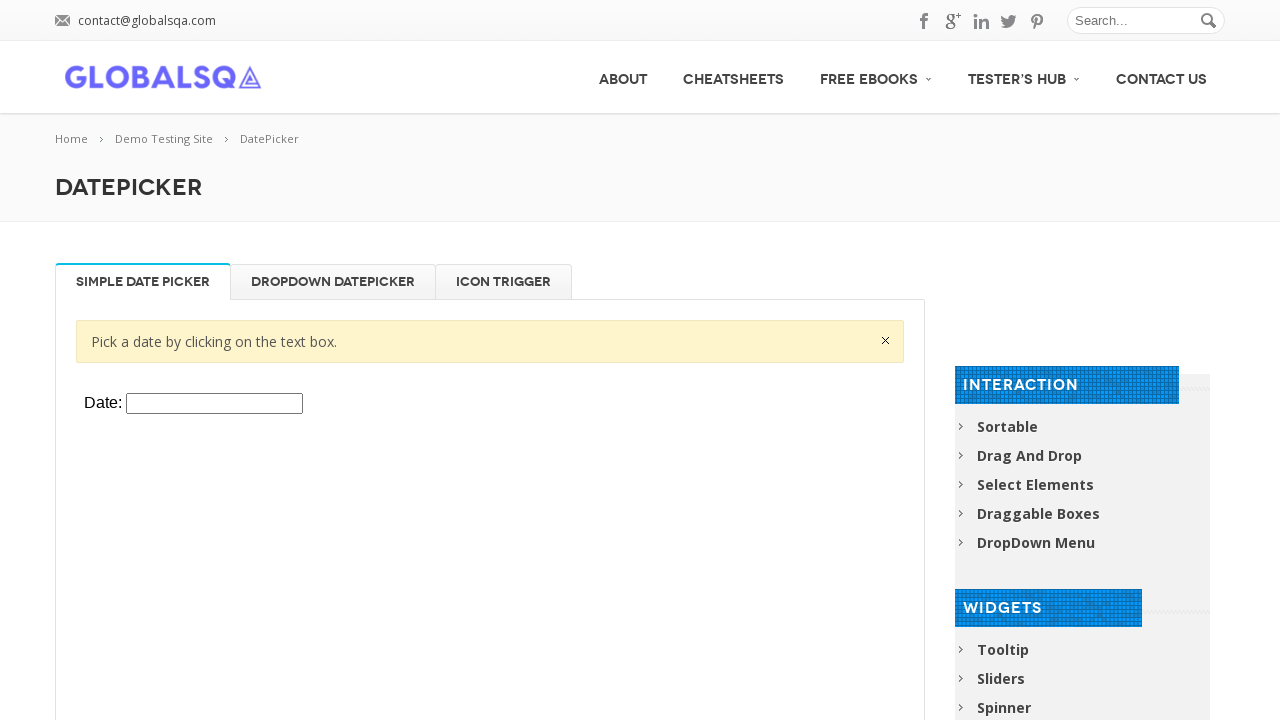

Clicked datepicker input to open calendar at (214, 404) on xpath=//*[@class='resp-tabs-container']/div[1]/p/iframe >> internal:control=ente
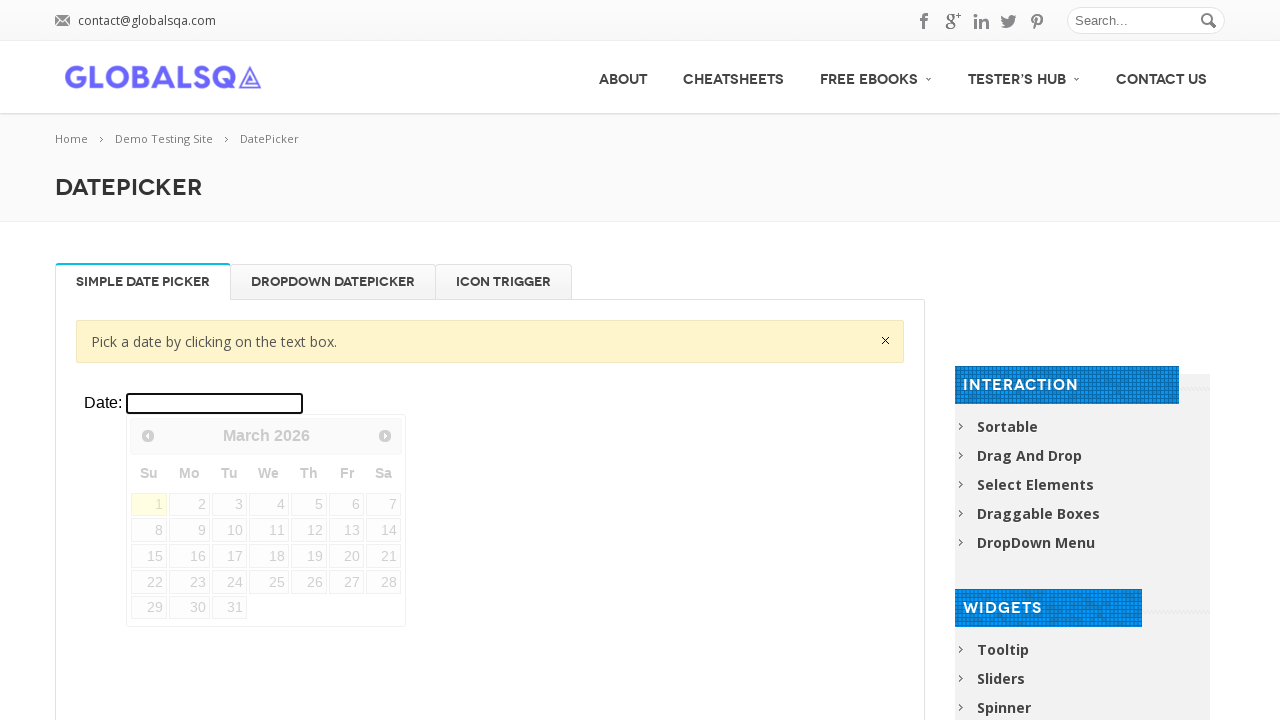

Retrieved current year: 2026
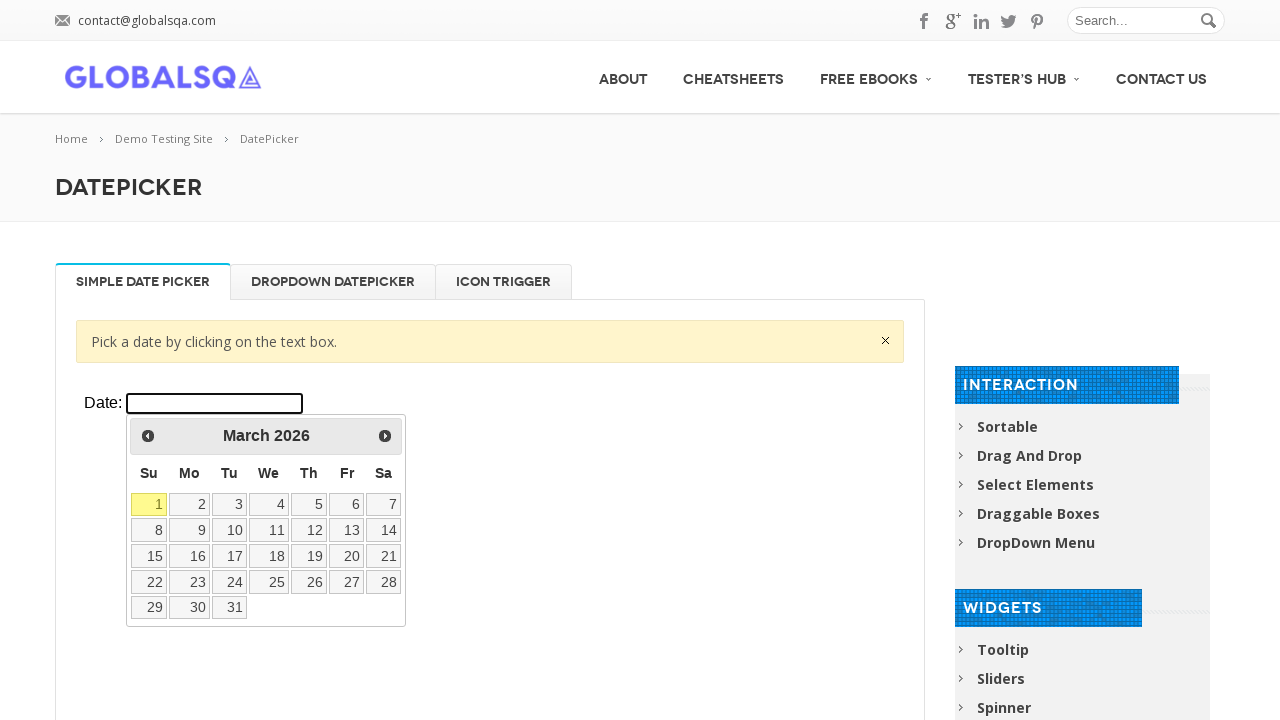

Clicked previous year button at (148, 436) on xpath=//*[@class='resp-tabs-container']/div[1]/p/iframe >> internal:control=ente
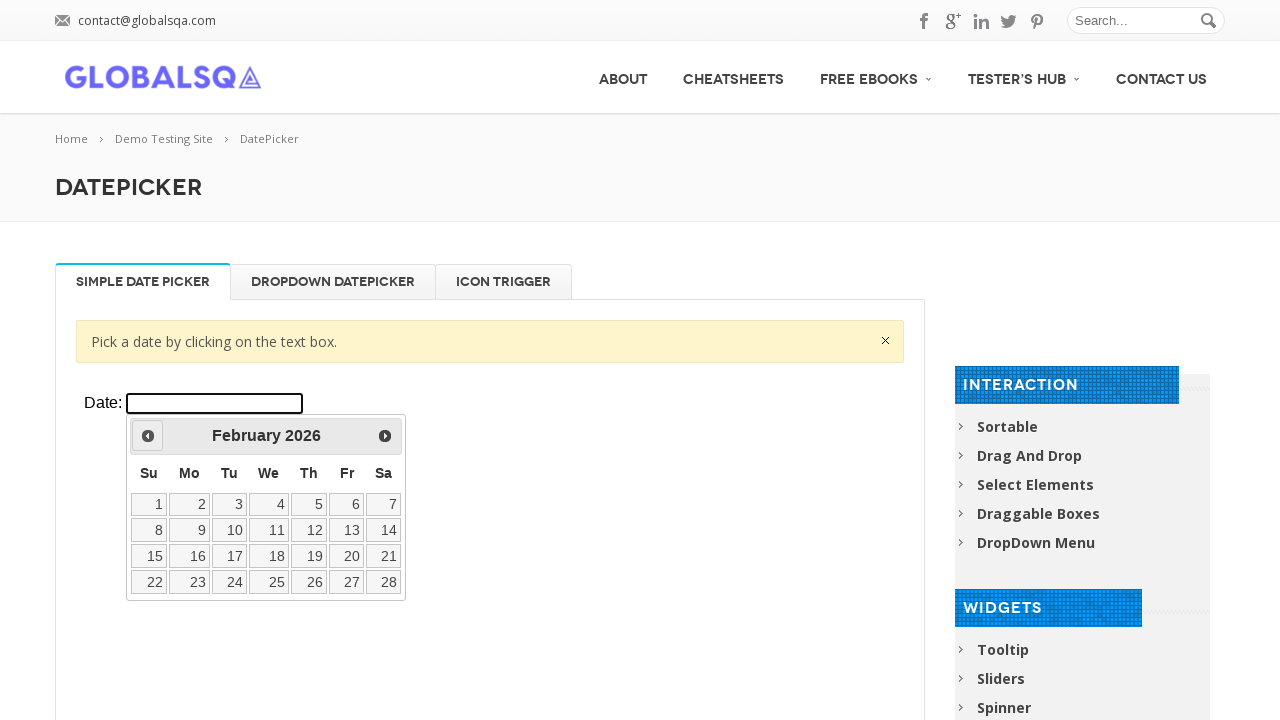

Clicked previous year button at (148, 436) on xpath=//*[@class='resp-tabs-container']/div[1]/p/iframe >> internal:control=ente
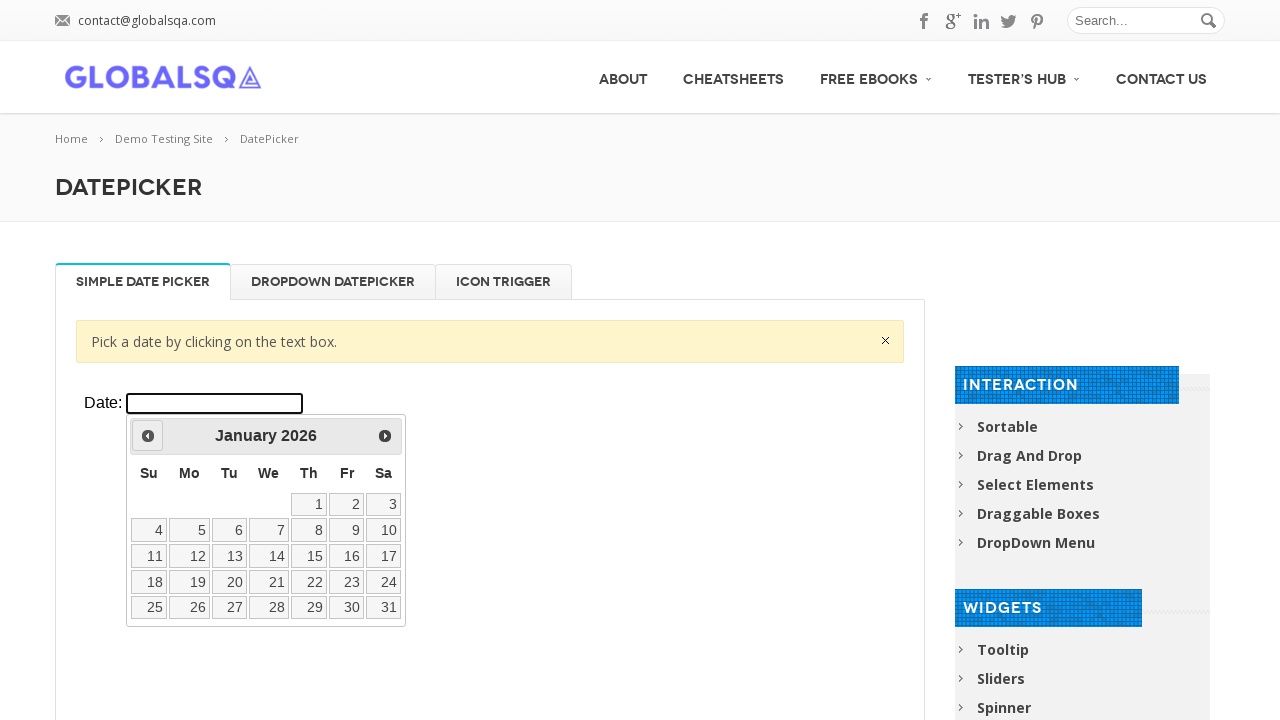

Clicked previous year button at (148, 436) on xpath=//*[@class='resp-tabs-container']/div[1]/p/iframe >> internal:control=ente
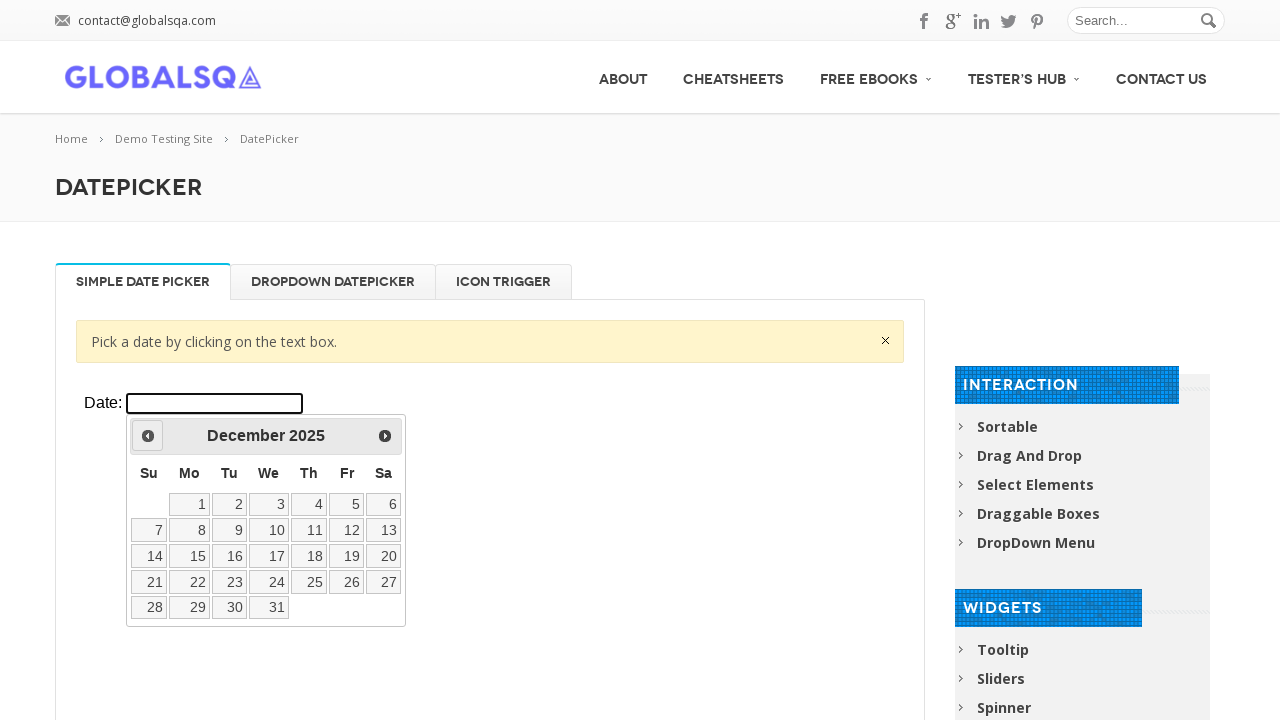

Clicked previous year button at (148, 436) on xpath=//*[@class='resp-tabs-container']/div[1]/p/iframe >> internal:control=ente
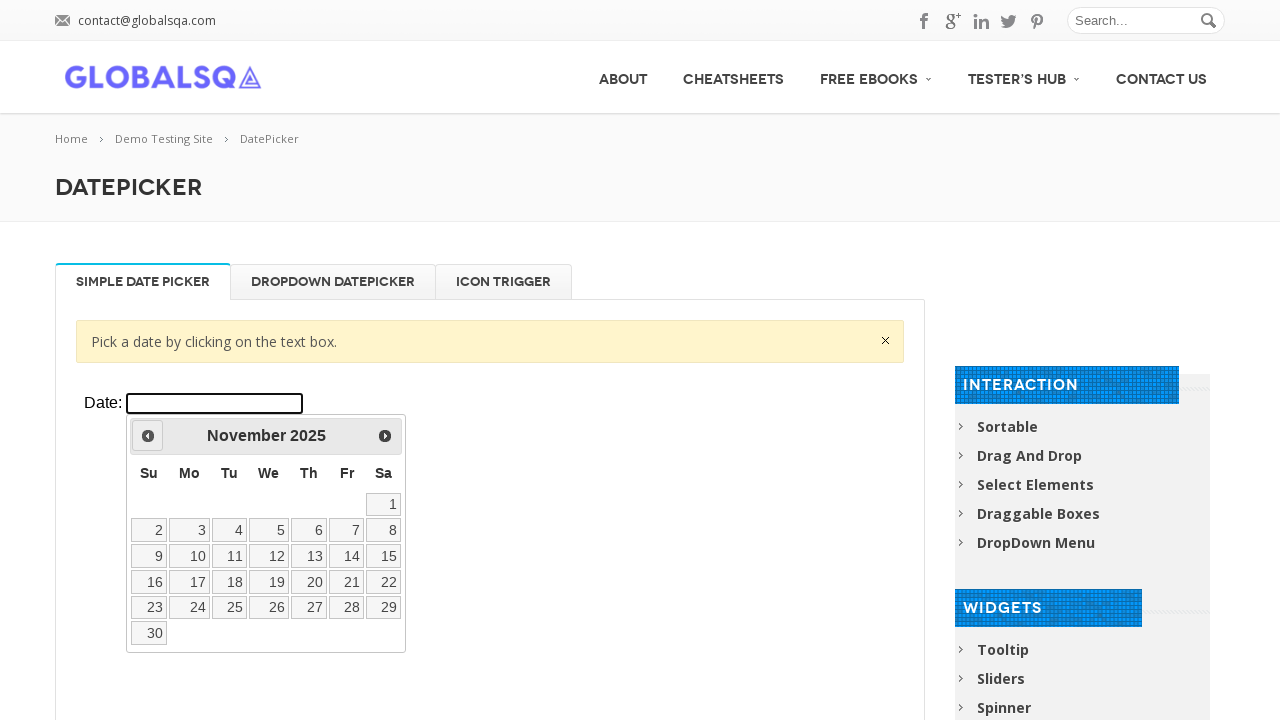

Clicked previous year button at (148, 436) on xpath=//*[@class='resp-tabs-container']/div[1]/p/iframe >> internal:control=ente
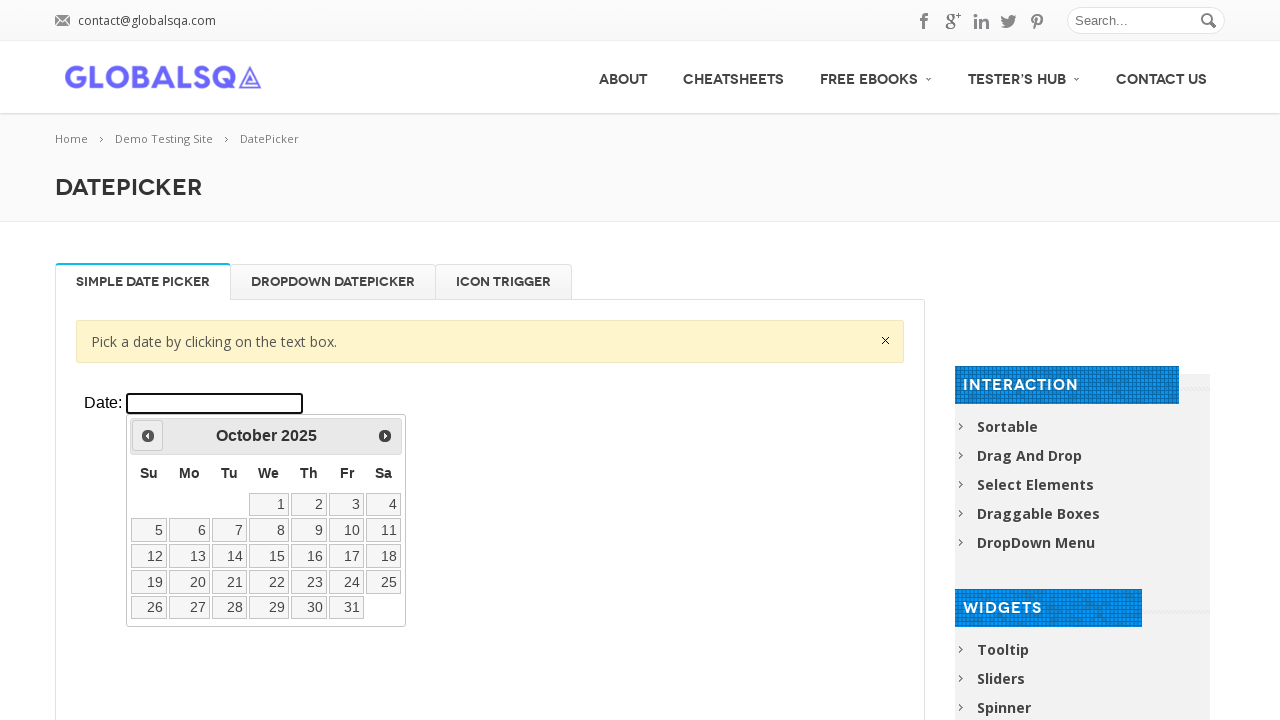

Clicked previous year button at (148, 436) on xpath=//*[@class='resp-tabs-container']/div[1]/p/iframe >> internal:control=ente
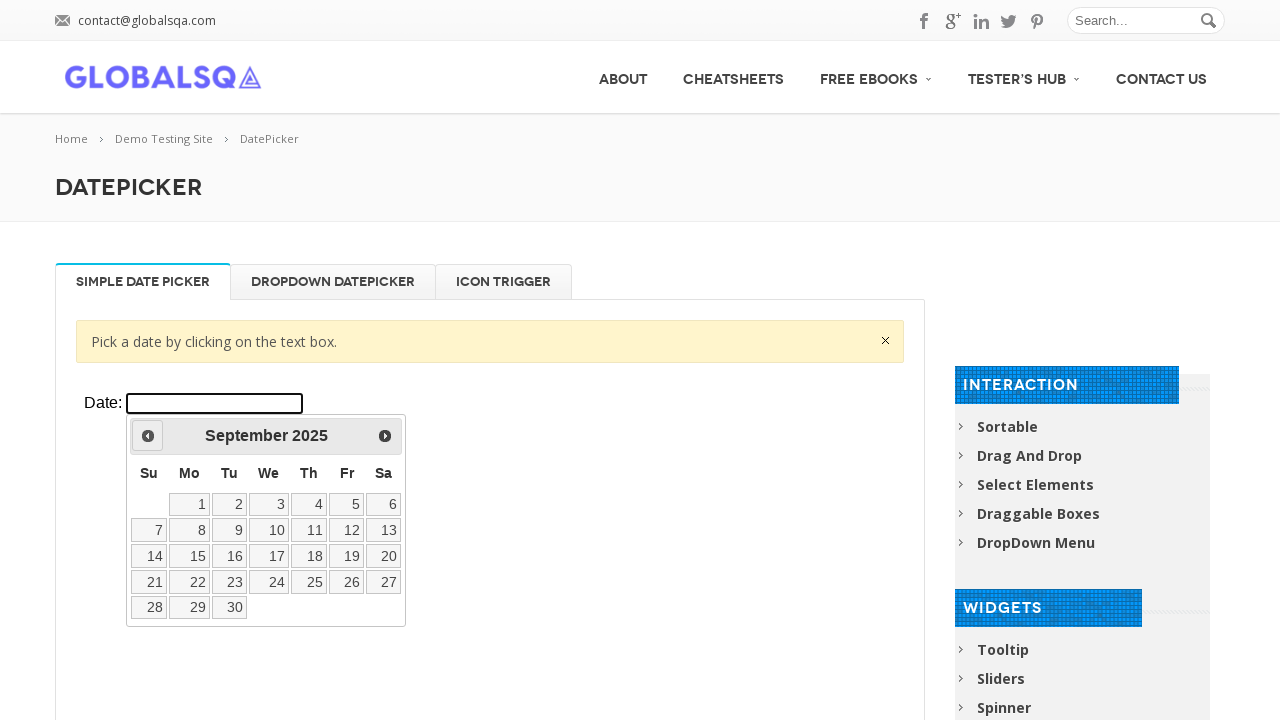

Clicked previous year button at (148, 436) on xpath=//*[@class='resp-tabs-container']/div[1]/p/iframe >> internal:control=ente
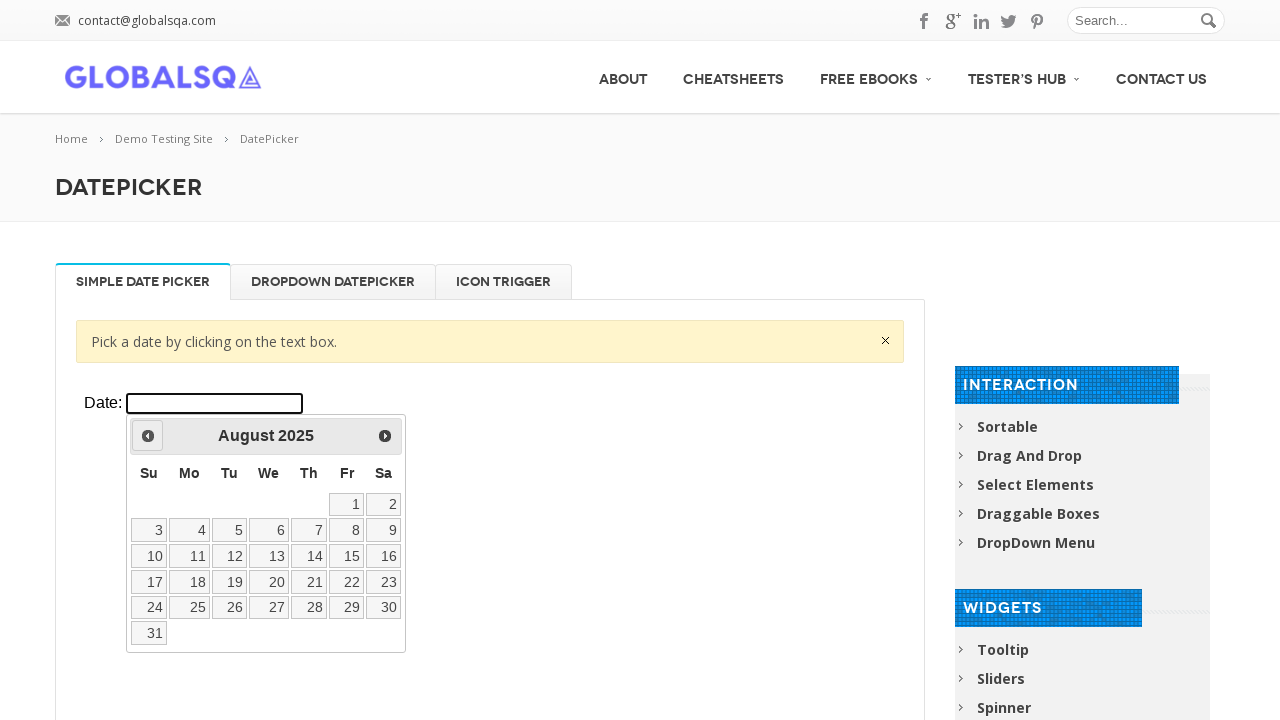

Clicked previous year button at (148, 436) on xpath=//*[@class='resp-tabs-container']/div[1]/p/iframe >> internal:control=ente
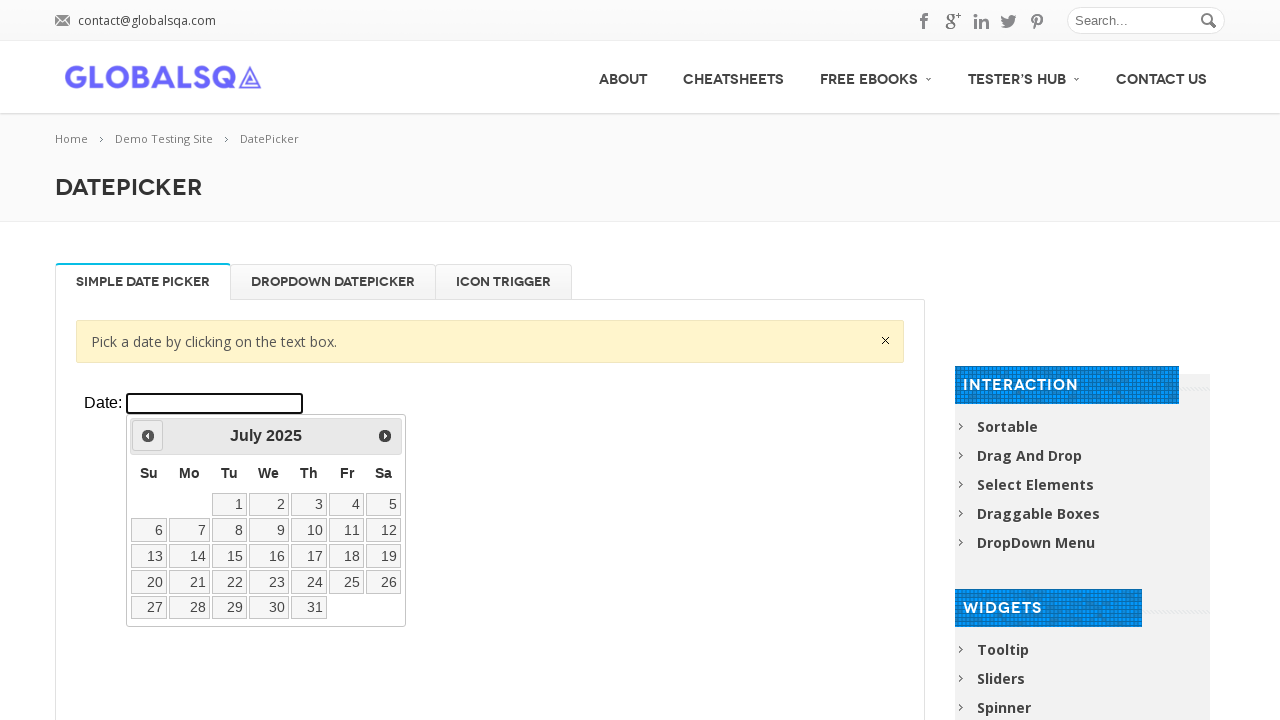

Clicked previous year button at (148, 436) on xpath=//*[@class='resp-tabs-container']/div[1]/p/iframe >> internal:control=ente
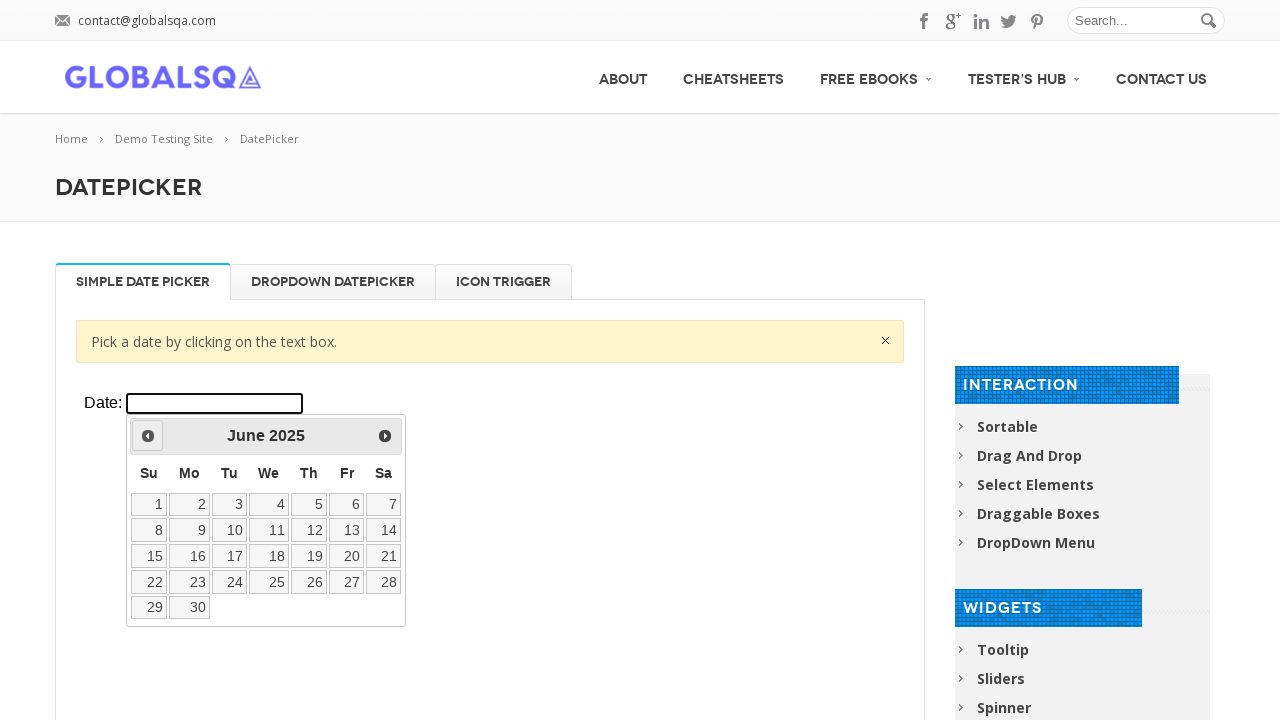

Clicked previous year button at (148, 436) on xpath=//*[@class='resp-tabs-container']/div[1]/p/iframe >> internal:control=ente
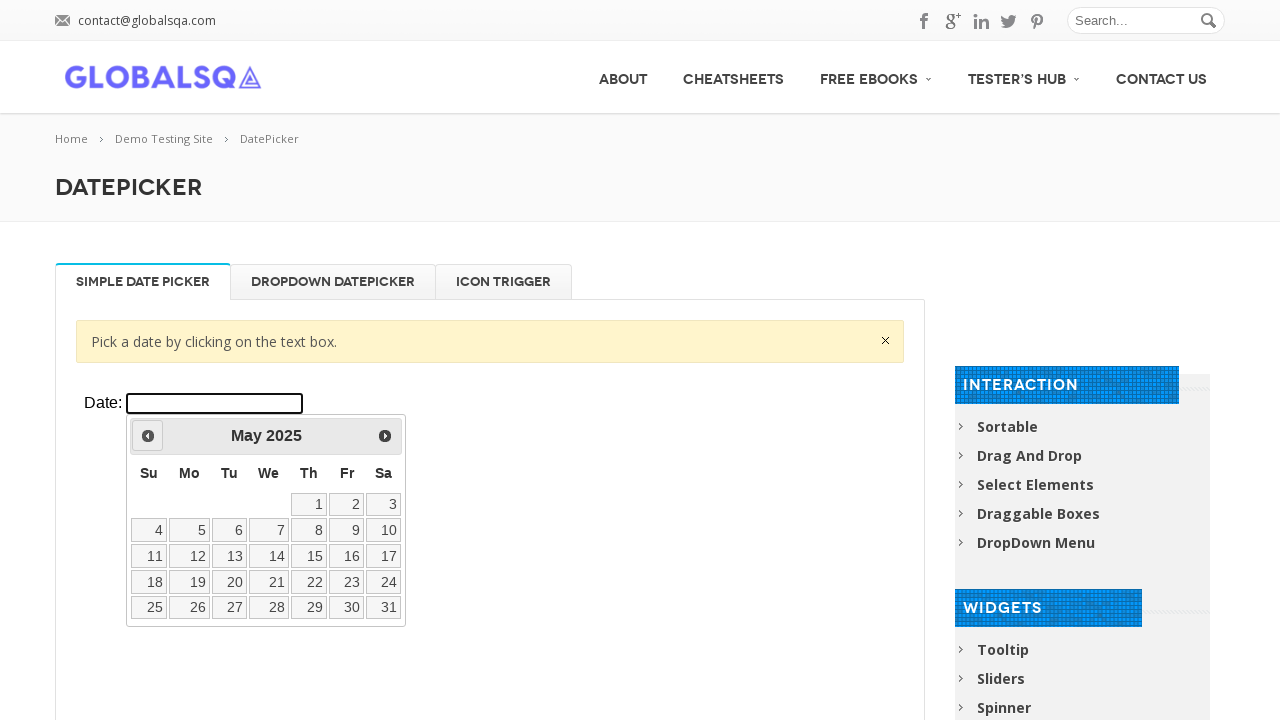

Clicked previous year button at (148, 436) on xpath=//*[@class='resp-tabs-container']/div[1]/p/iframe >> internal:control=ente
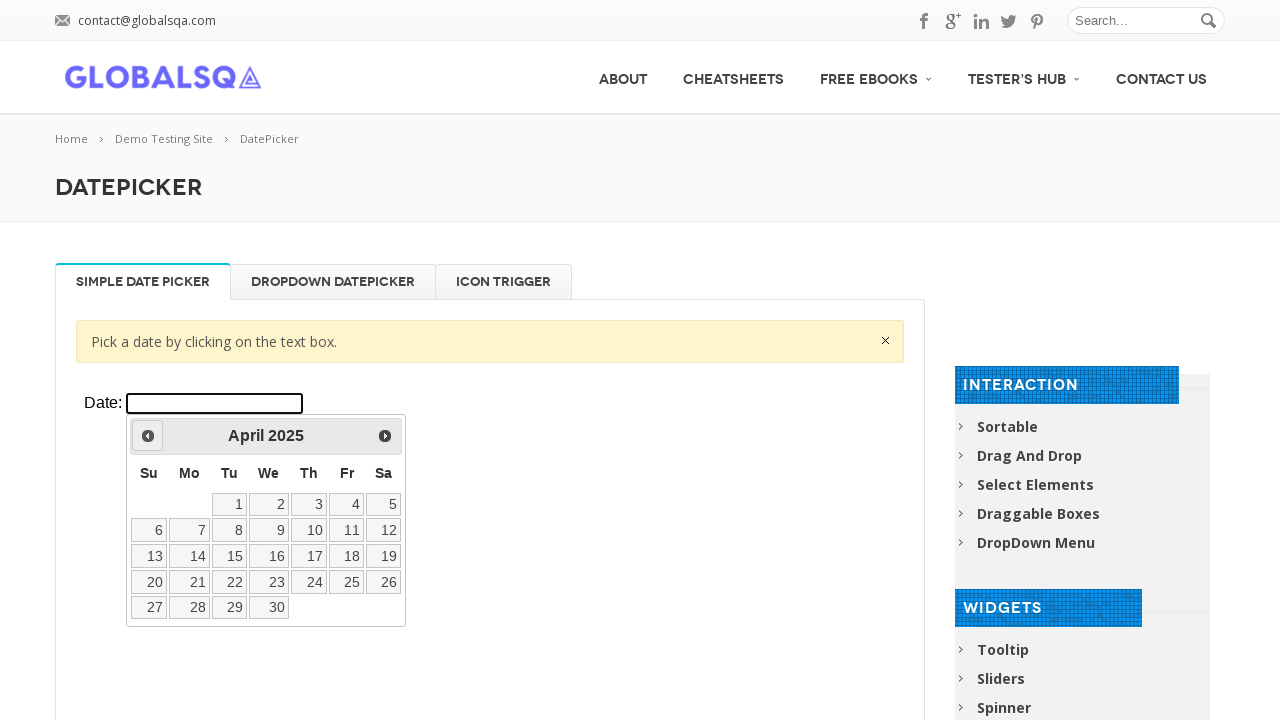

Clicked previous year button at (148, 436) on xpath=//*[@class='resp-tabs-container']/div[1]/p/iframe >> internal:control=ente
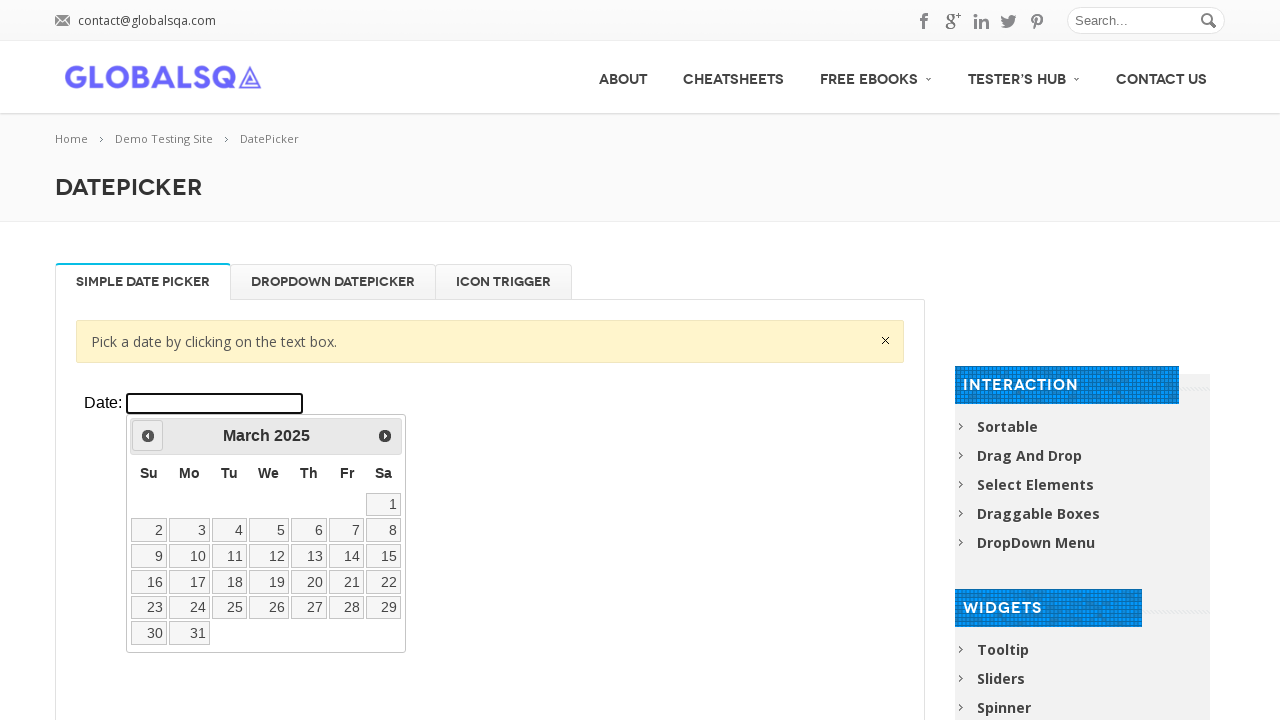

Clicked previous year button at (148, 436) on xpath=//*[@class='resp-tabs-container']/div[1]/p/iframe >> internal:control=ente
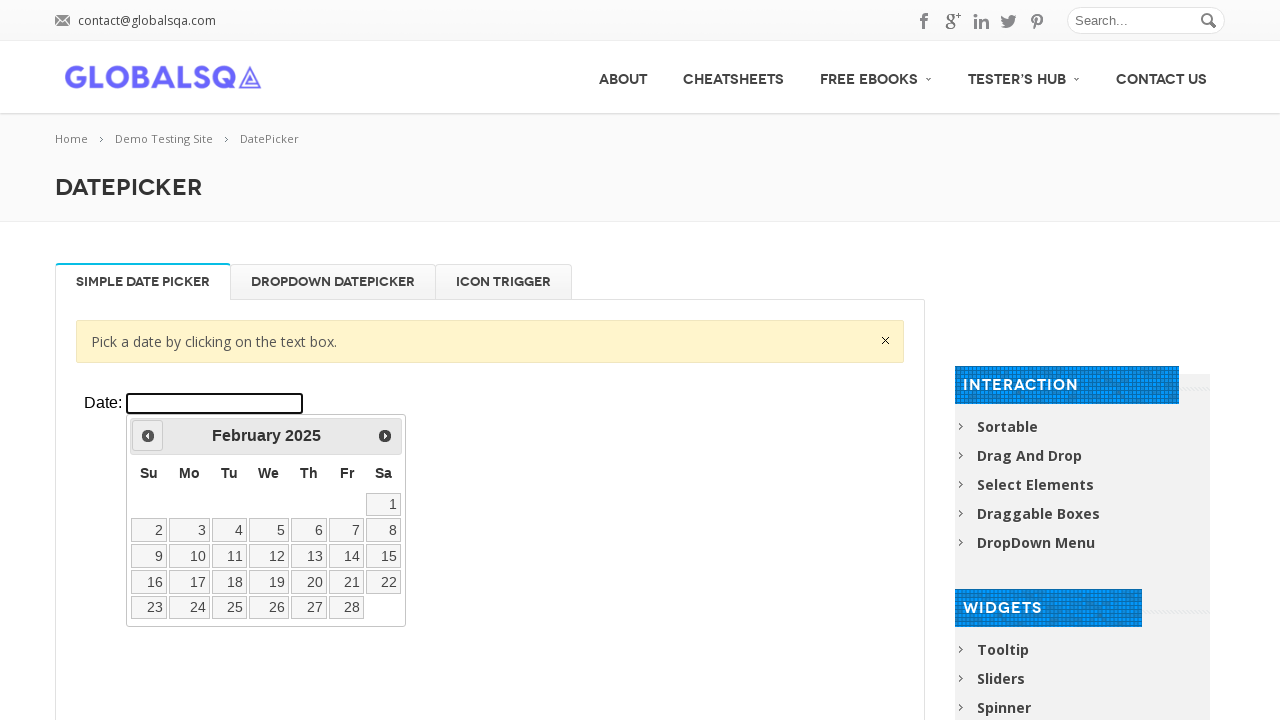

Clicked previous year button at (148, 436) on xpath=//*[@class='resp-tabs-container']/div[1]/p/iframe >> internal:control=ente
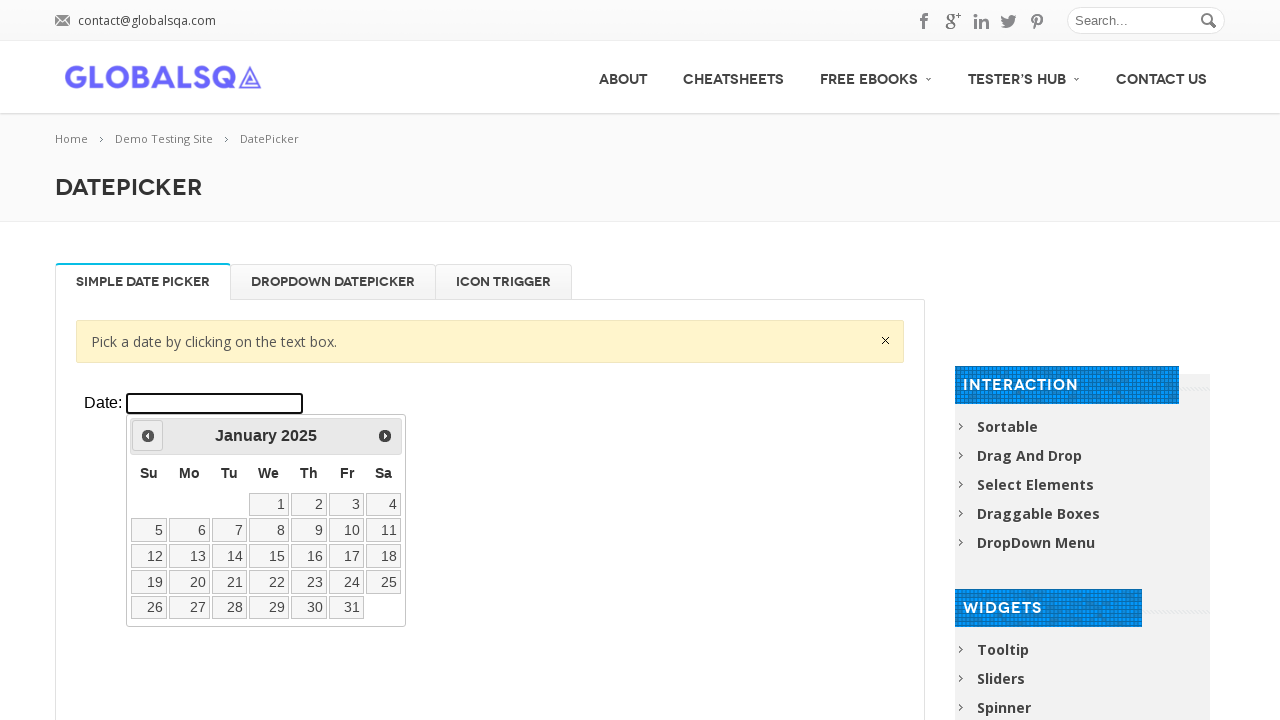

Clicked previous year button at (148, 436) on xpath=//*[@class='resp-tabs-container']/div[1]/p/iframe >> internal:control=ente
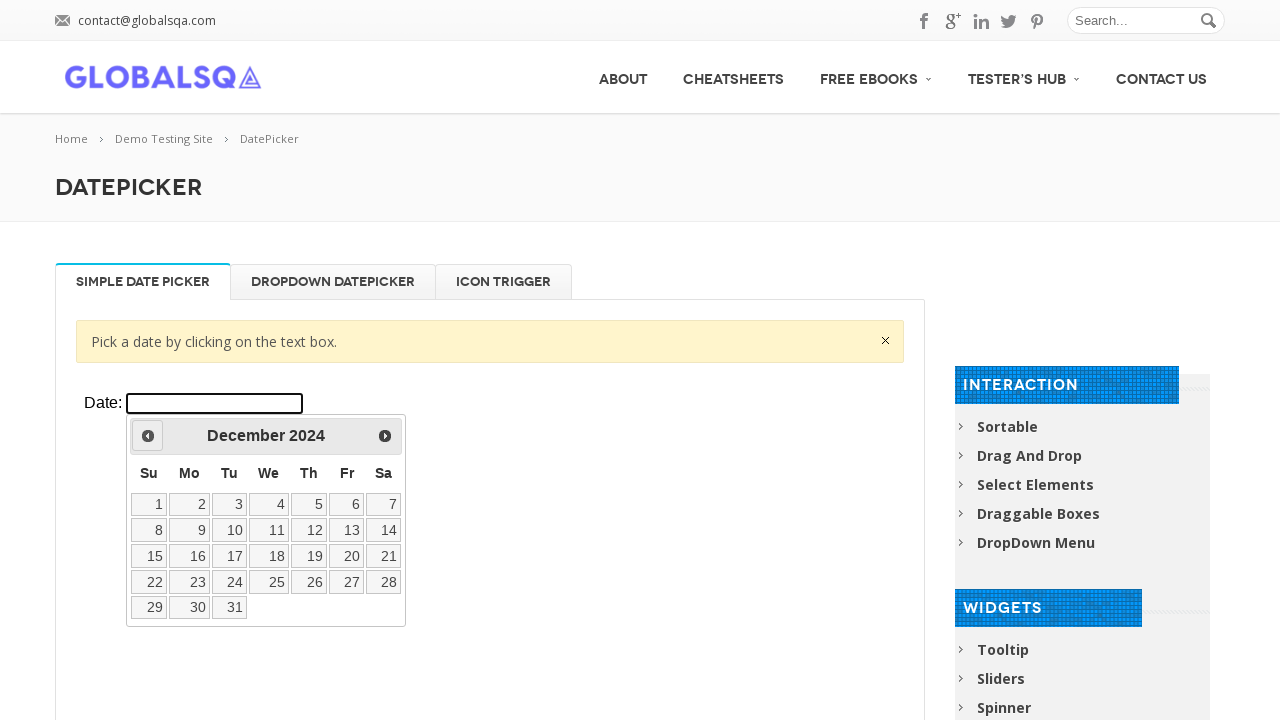

Clicked previous month button to reach July at (148, 436) on xpath=//*[@class='resp-tabs-container']/div[1]/p/iframe >> internal:control=ente
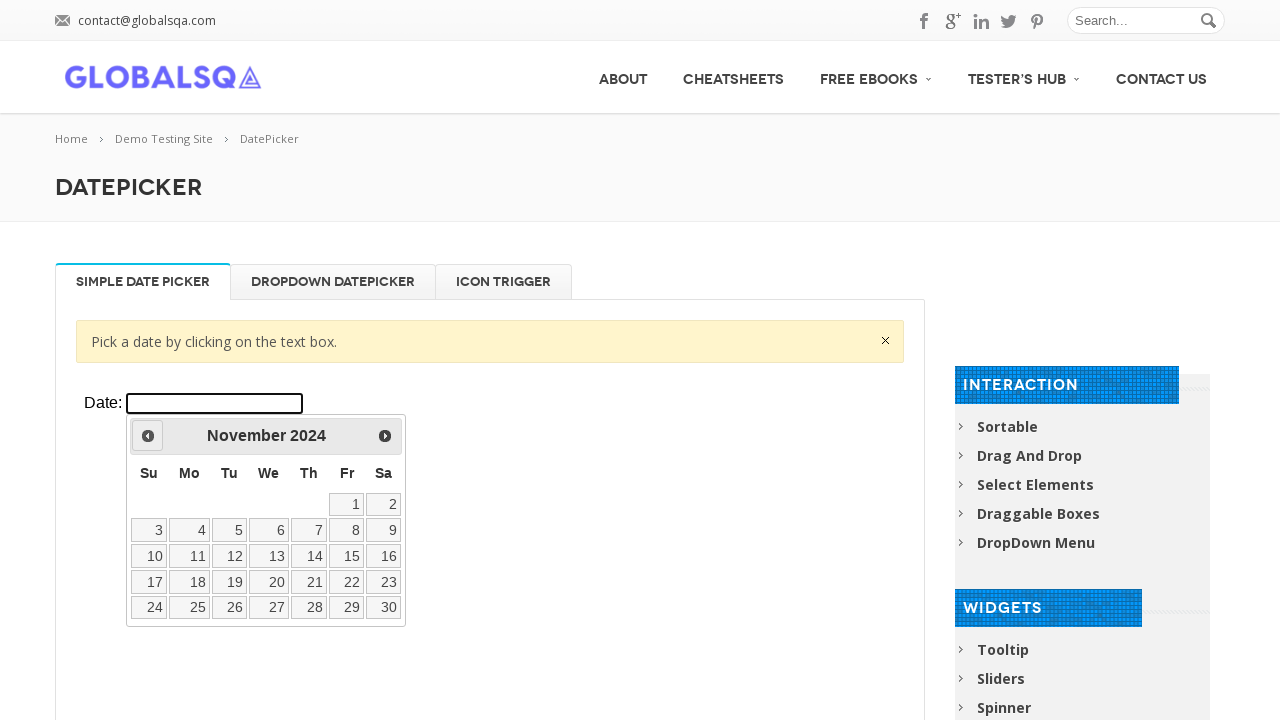

Clicked previous month button to reach July at (148, 436) on xpath=//*[@class='resp-tabs-container']/div[1]/p/iframe >> internal:control=ente
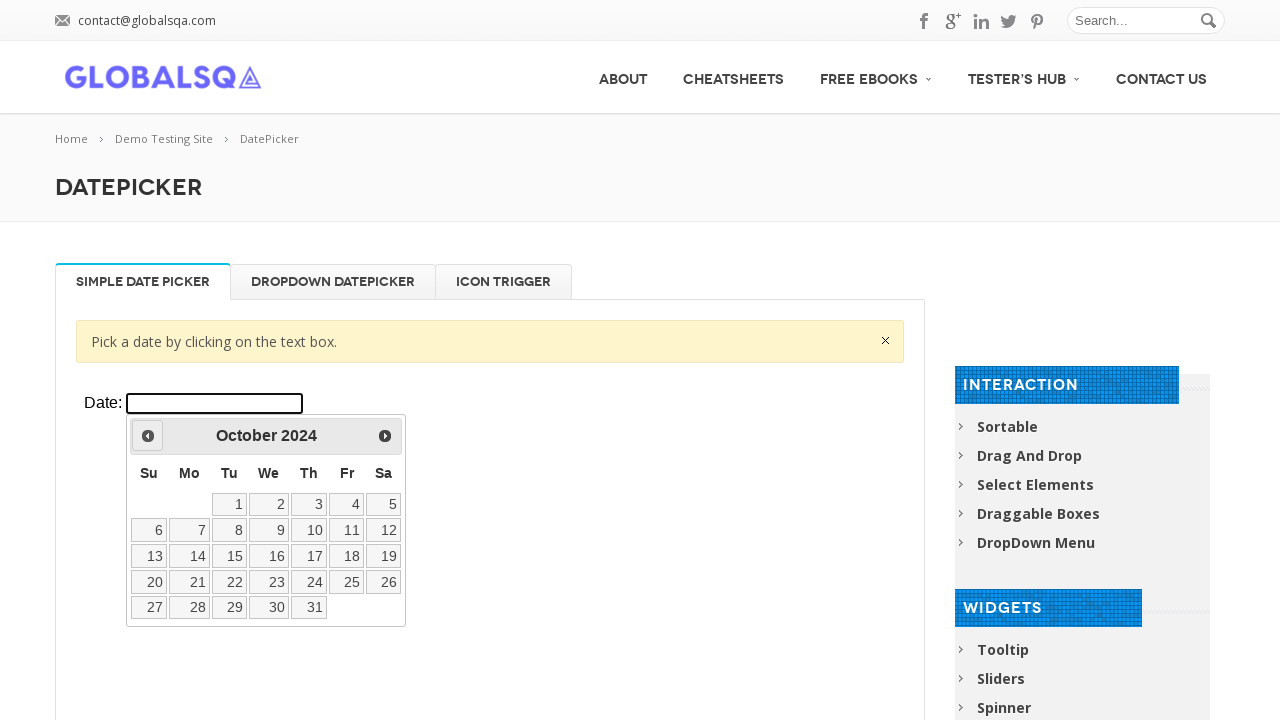

Clicked previous month button to reach July at (148, 436) on xpath=//*[@class='resp-tabs-container']/div[1]/p/iframe >> internal:control=ente
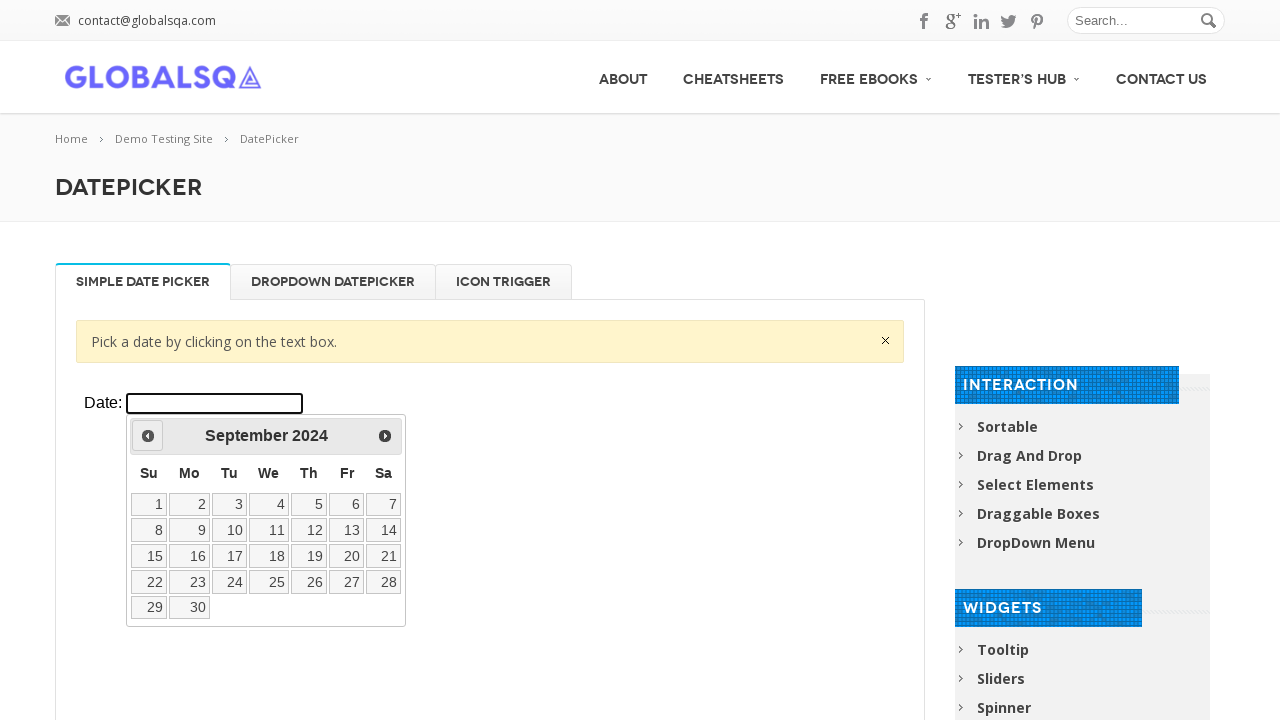

Clicked previous month button to reach July at (148, 436) on xpath=//*[@class='resp-tabs-container']/div[1]/p/iframe >> internal:control=ente
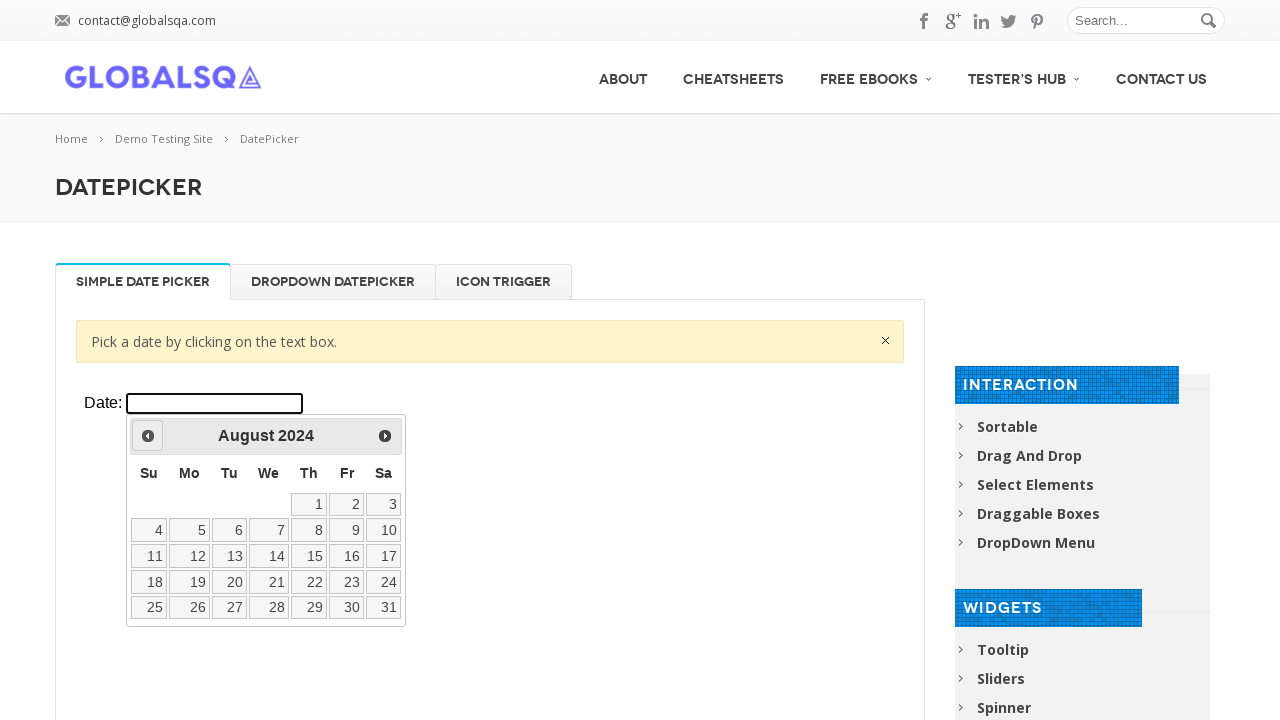

Clicked previous month button to reach July at (148, 436) on xpath=//*[@class='resp-tabs-container']/div[1]/p/iframe >> internal:control=ente
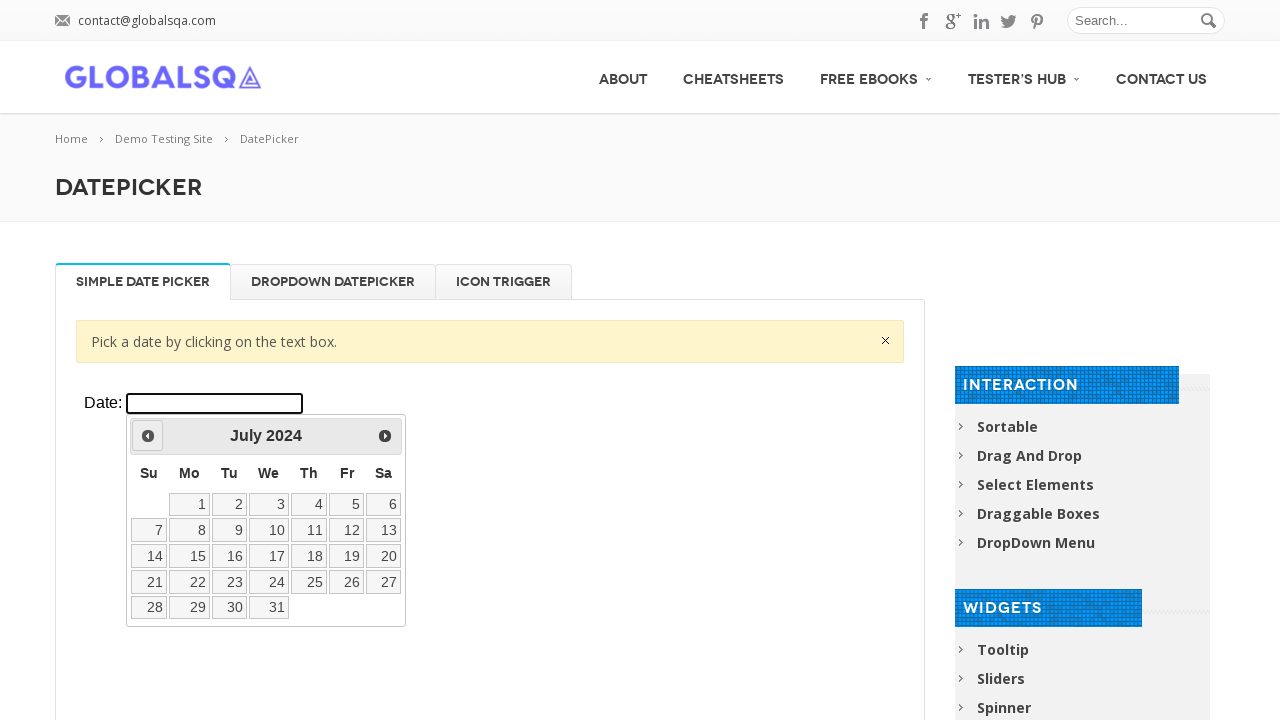

Retrieved all available dates from calendar
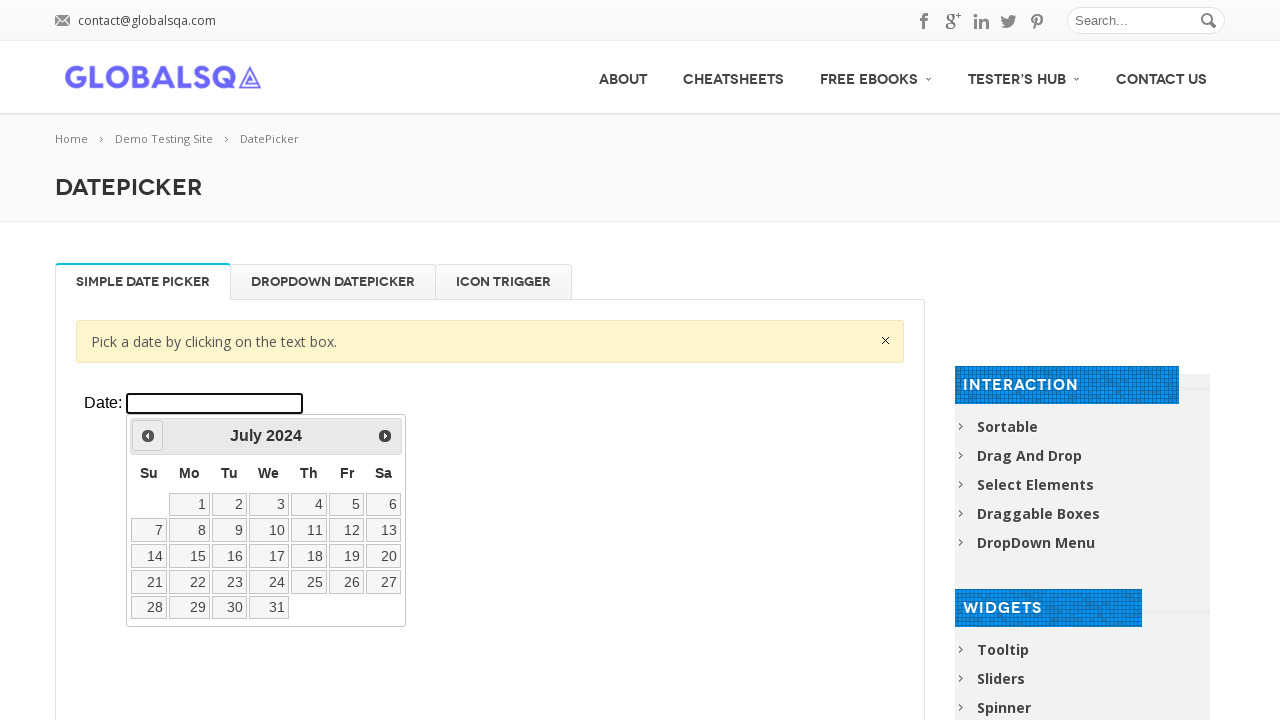

Clicked on date 15 to select April 1, 2000 at (190, 556) on xpath=//*[@class='resp-tabs-container']/div[1]/p/iframe >> internal:control=ente
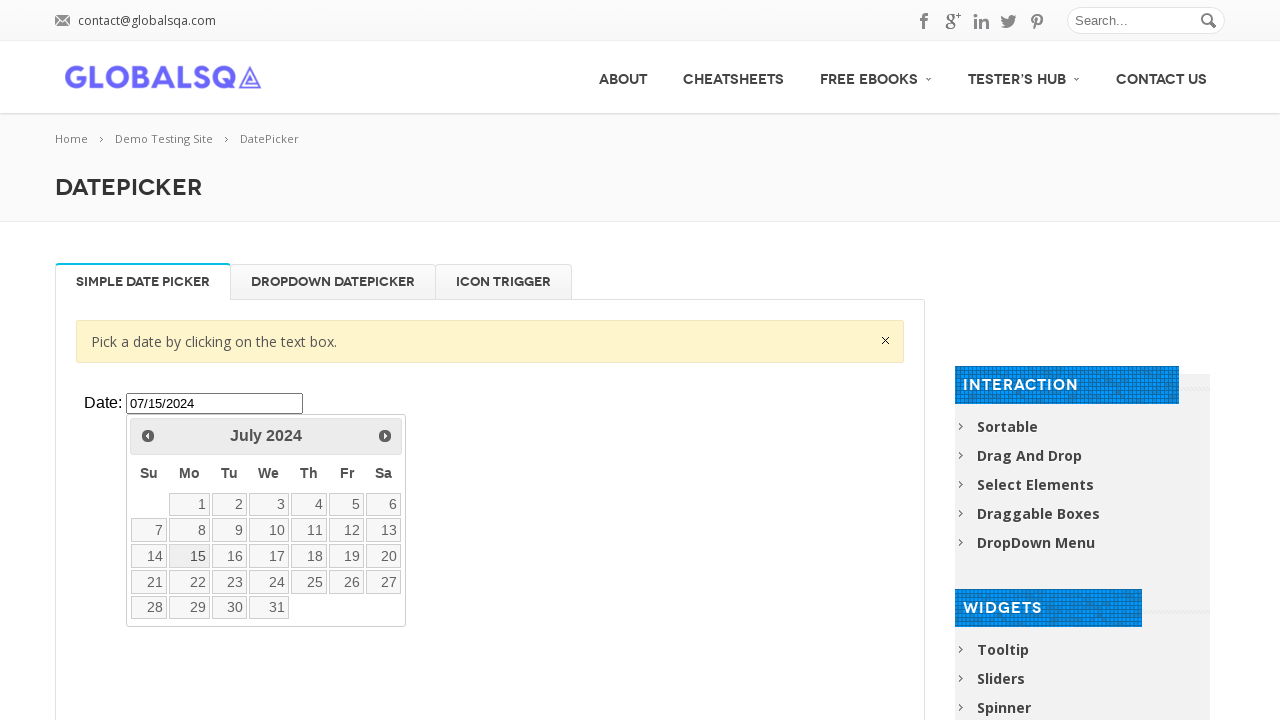

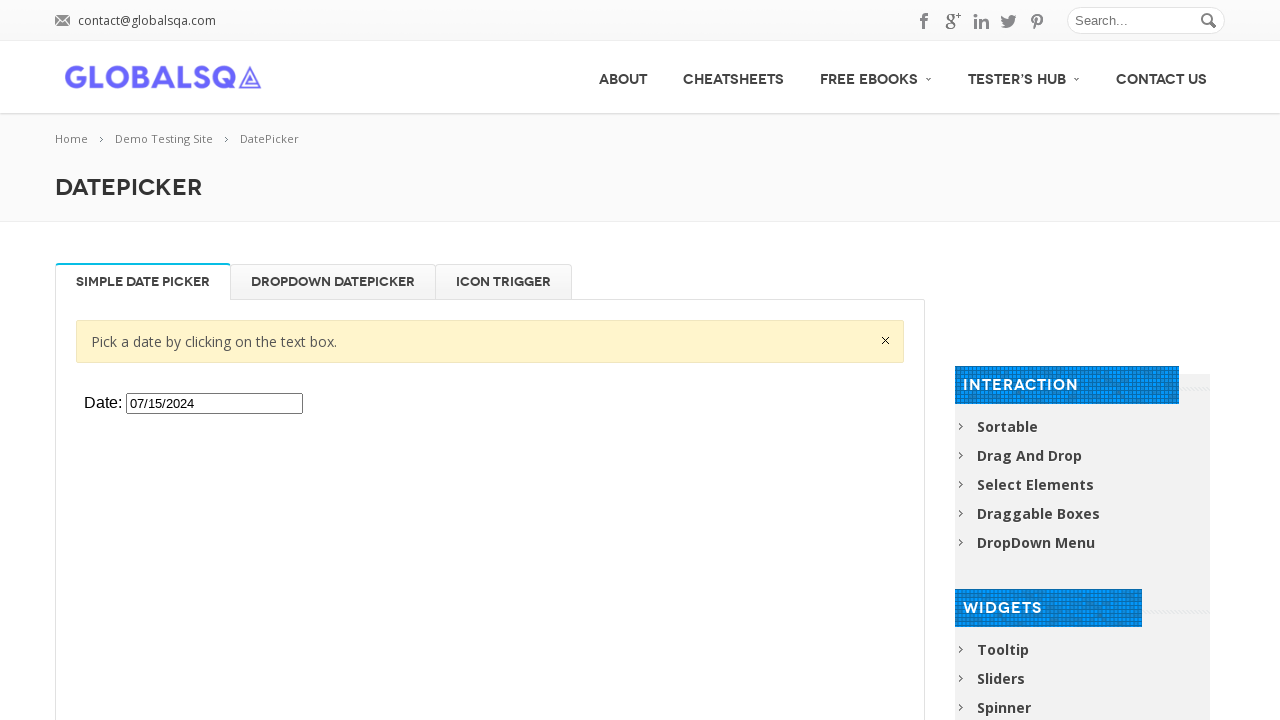